Solves a math problem by reading two numbers from the page, calculating their sum, and selecting the result from a dropdown menu

Starting URL: http://suninjuly.github.io/selects1.html

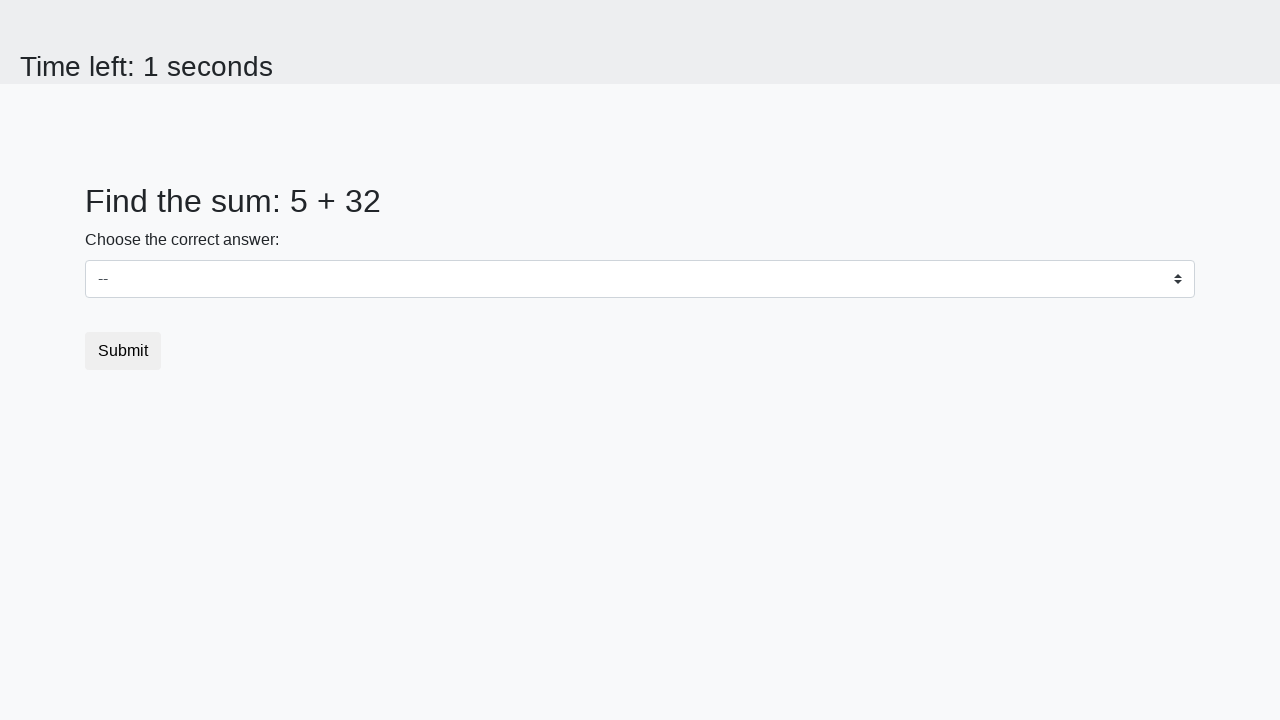

Retrieved first number from page element #num1
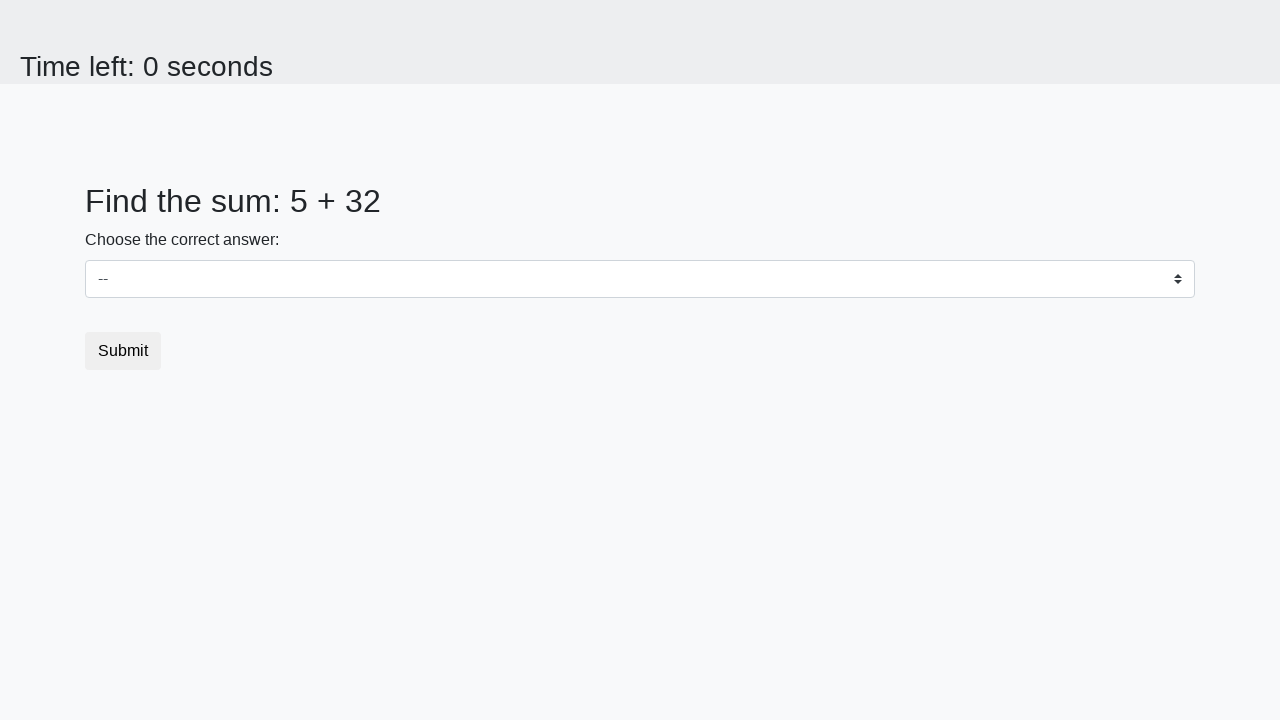

Retrieved second number from page element #num2
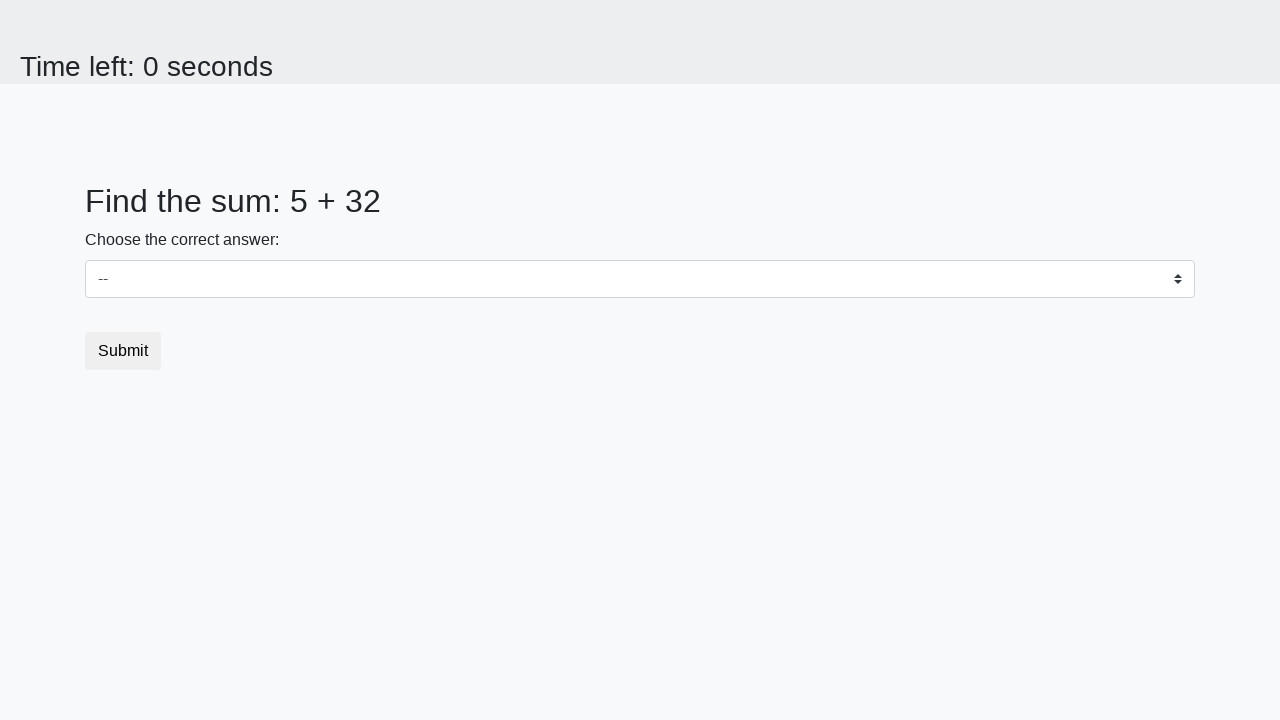

Calculated sum of 5 + 32 = 37
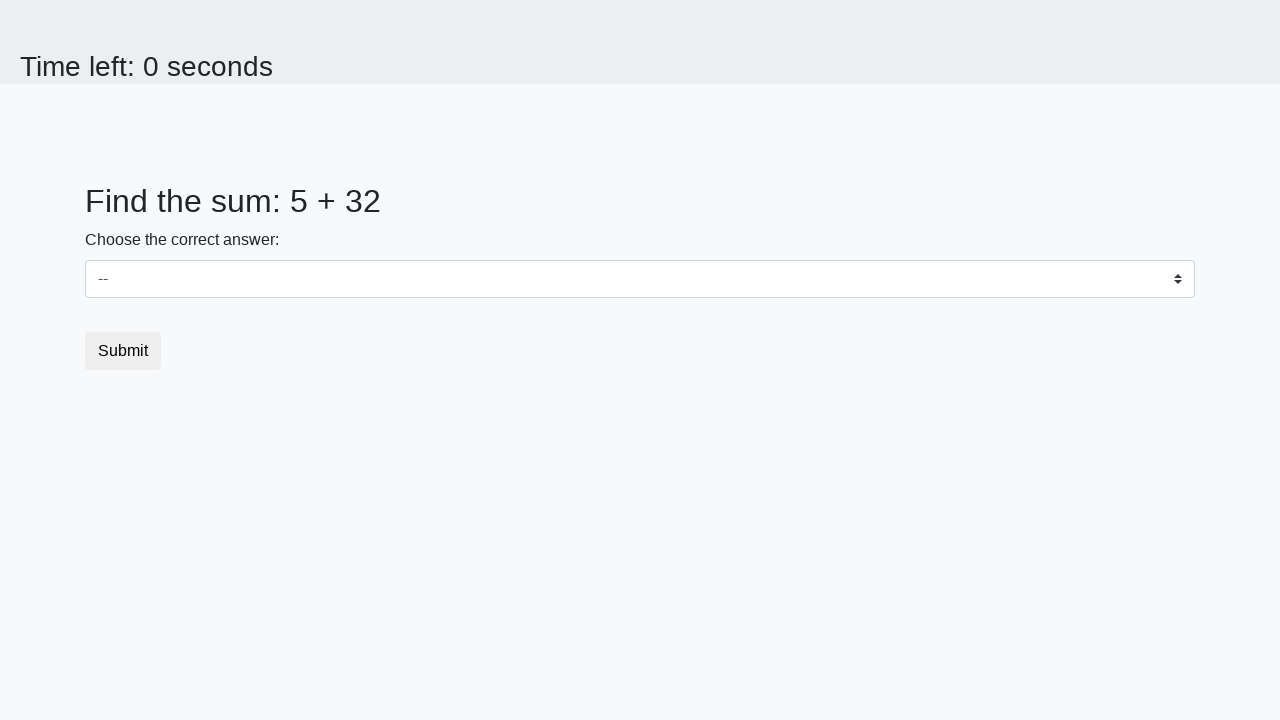

Selected value 37 from dropdown menu on #dropdown
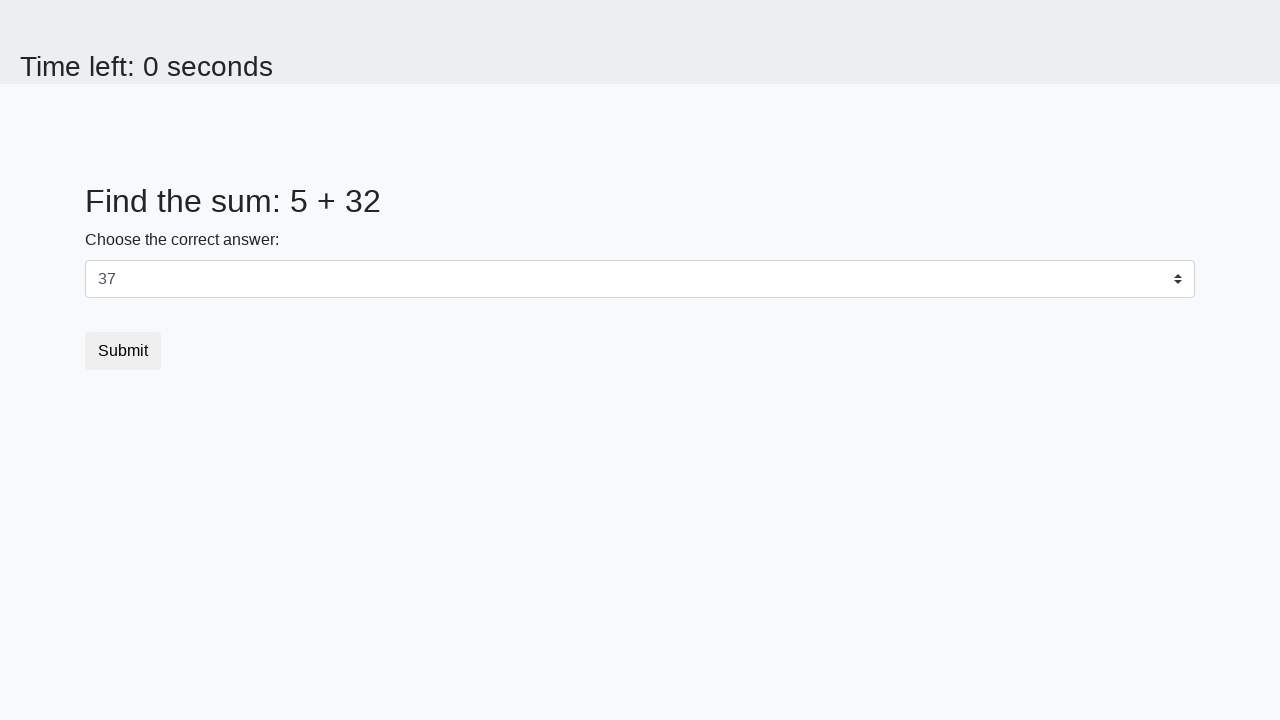

Clicked the submit button to complete the task at (123, 351) on .btn
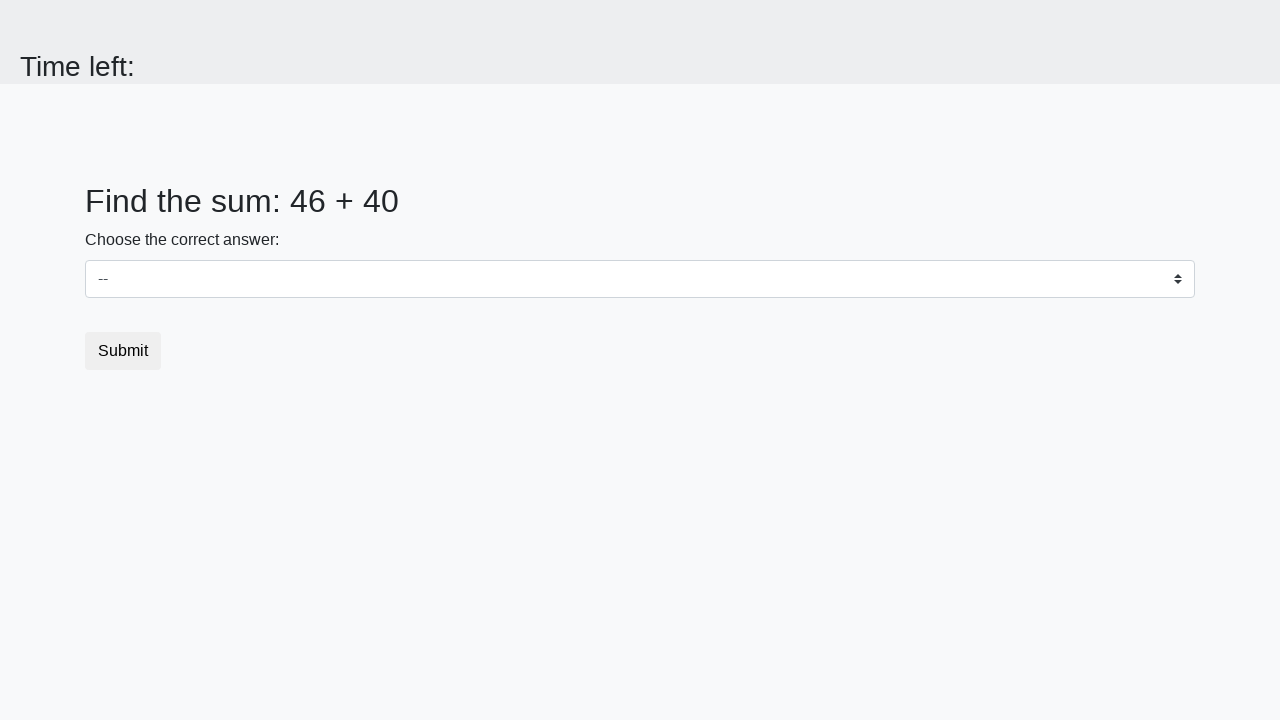

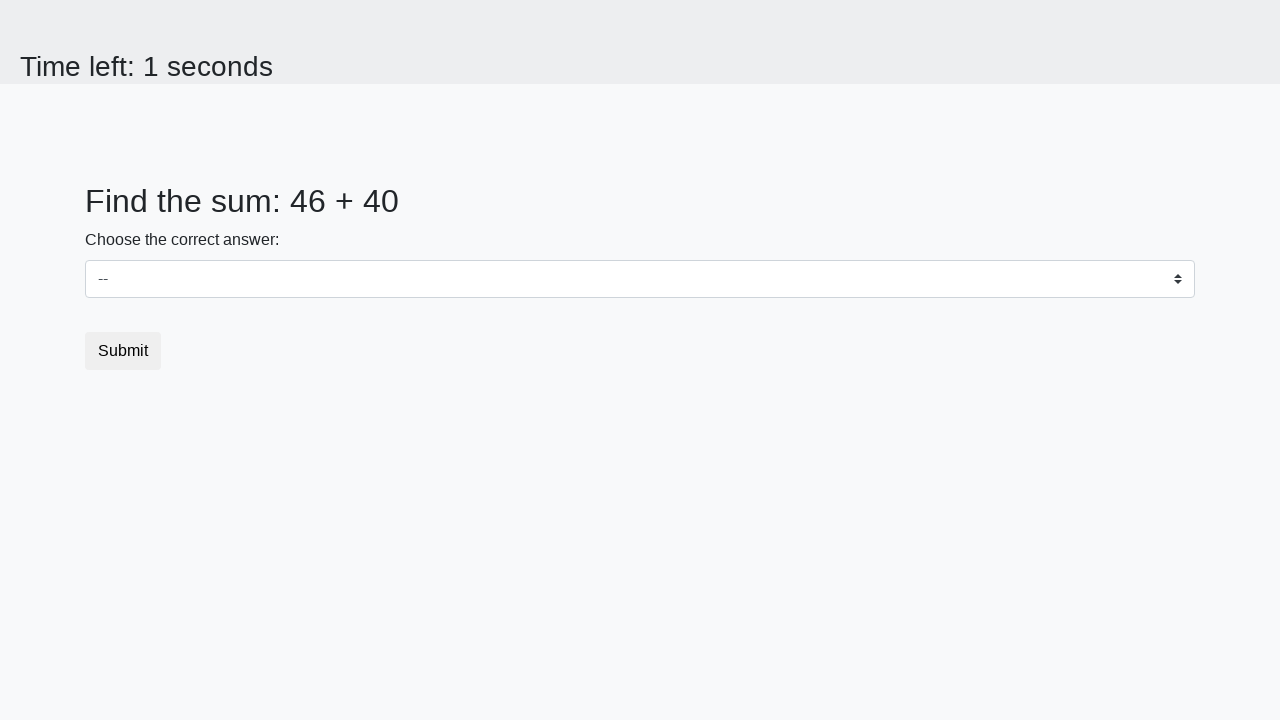